Tests navigation to GitHub Enterprise page by hovering over the Solutions menu in the navigation bar and clicking the Enterprise link

Starting URL: https://github.com

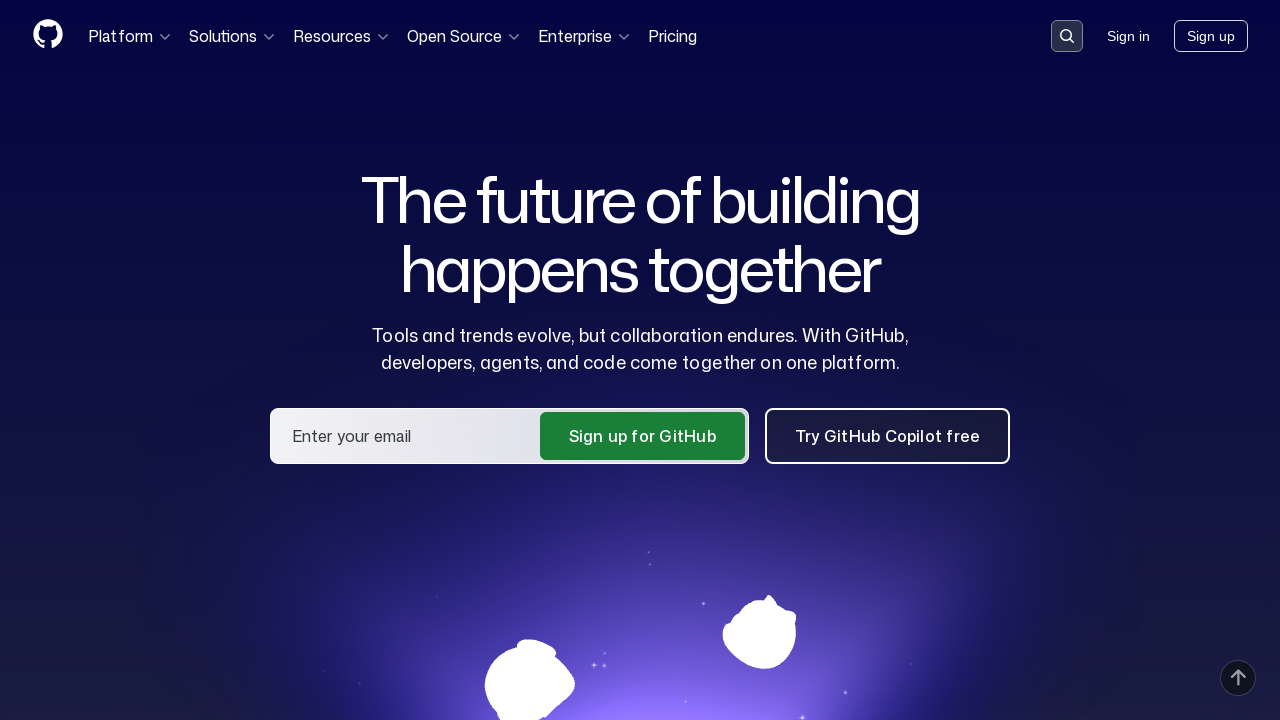

Hovered over Solutions menu in navigation bar at (233, 36) on nav button:has-text('Solutions')
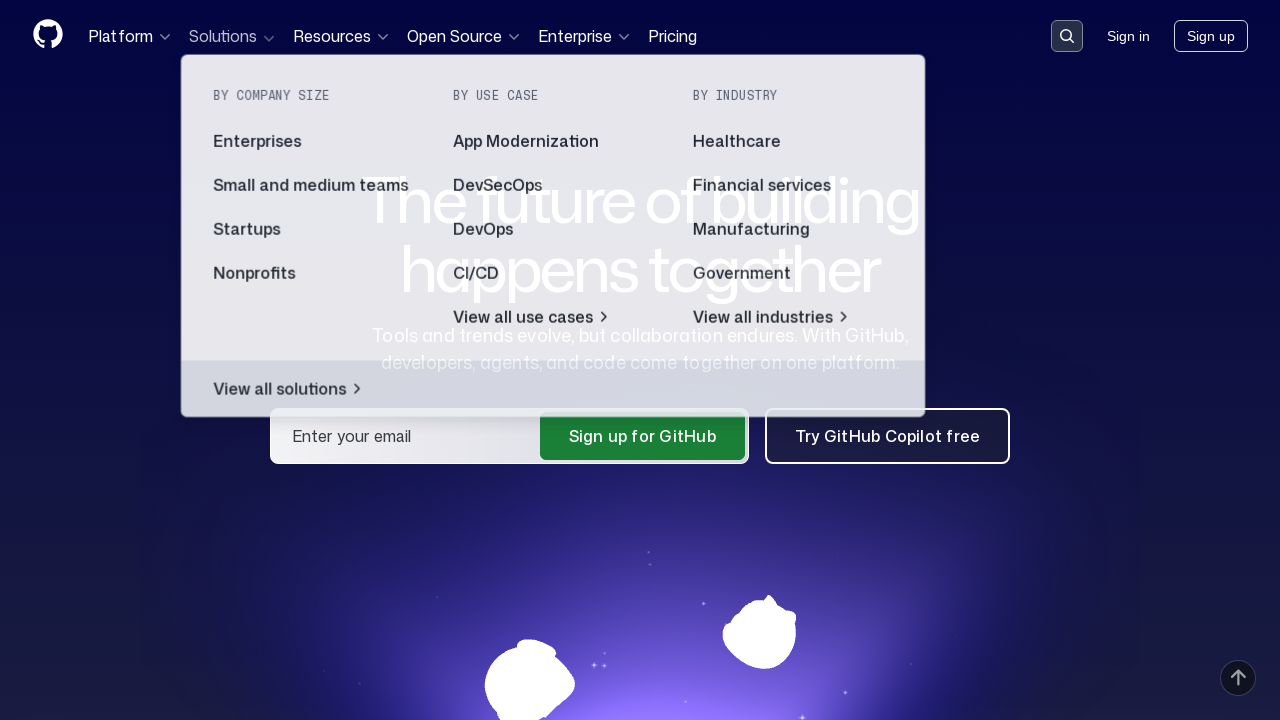

Clicked Enterprise link from Solutions dropdown at (488, 712) on a[href='/enterprise']
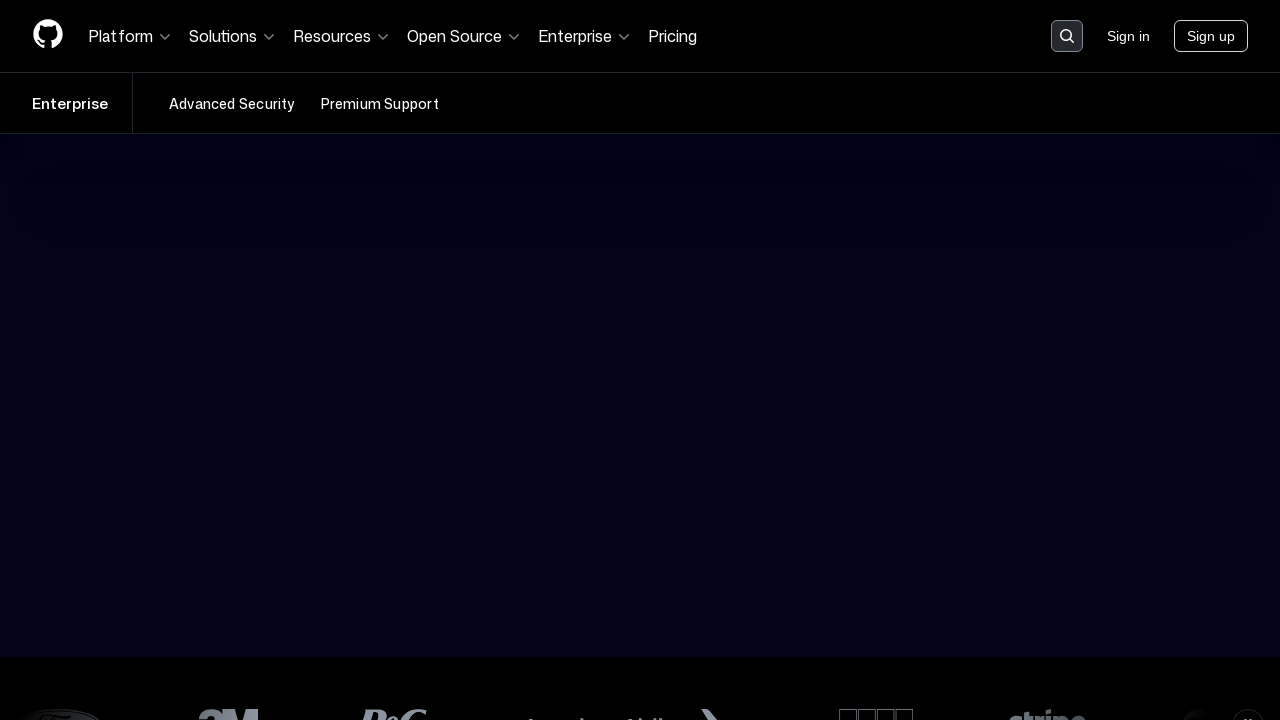

Successfully navigated to GitHub Enterprise page
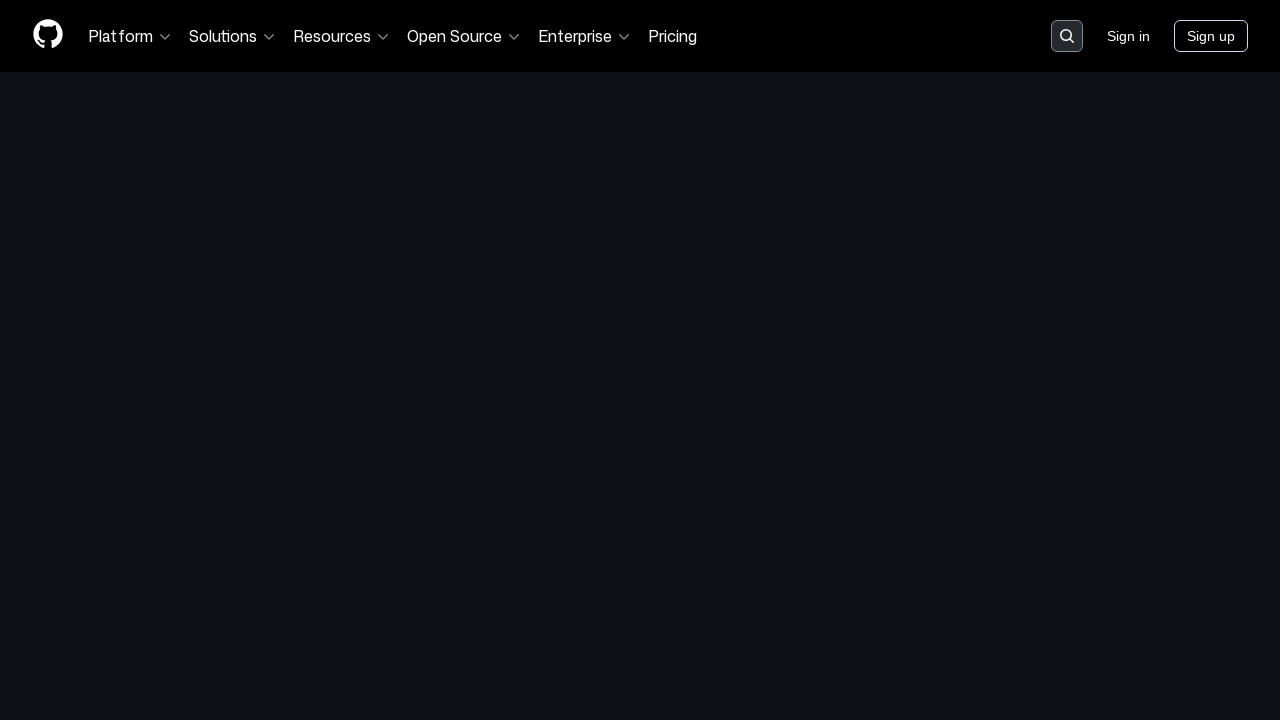

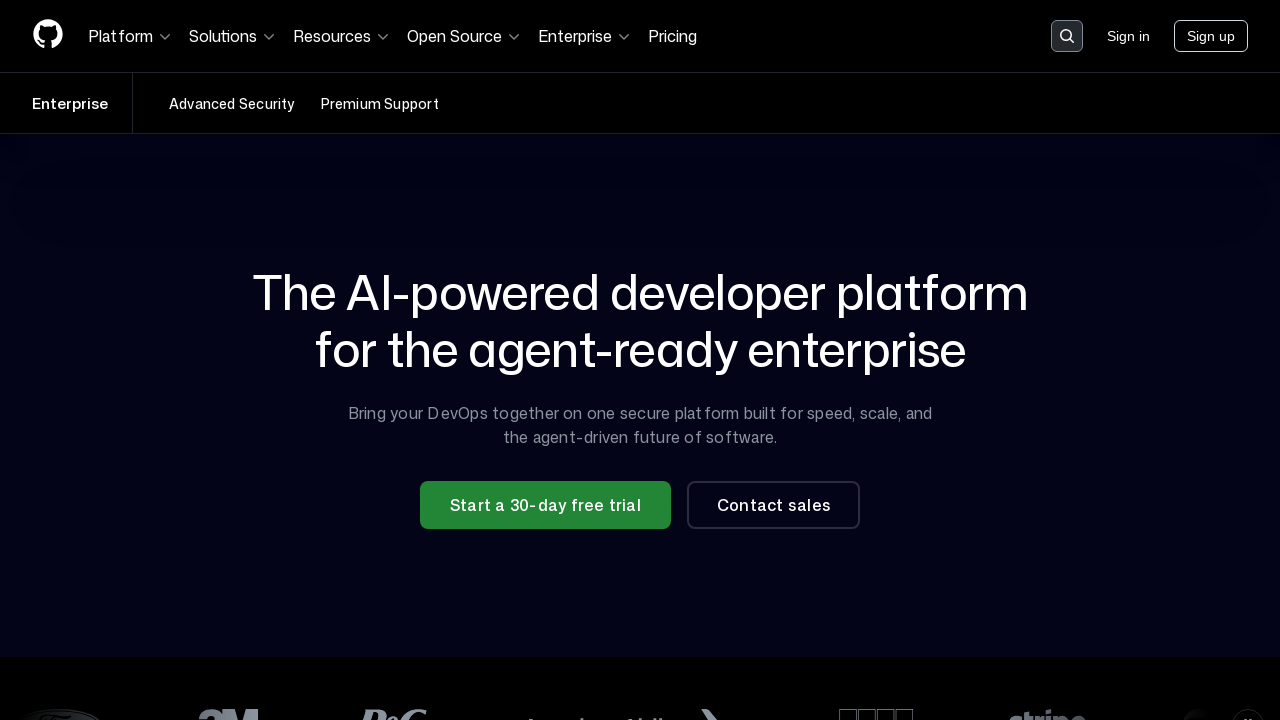